Tests dropdown selection functionality by selecting the purple color option from a select menu and verifying the selection

Starting URL: https://demoqa.com/select-menu

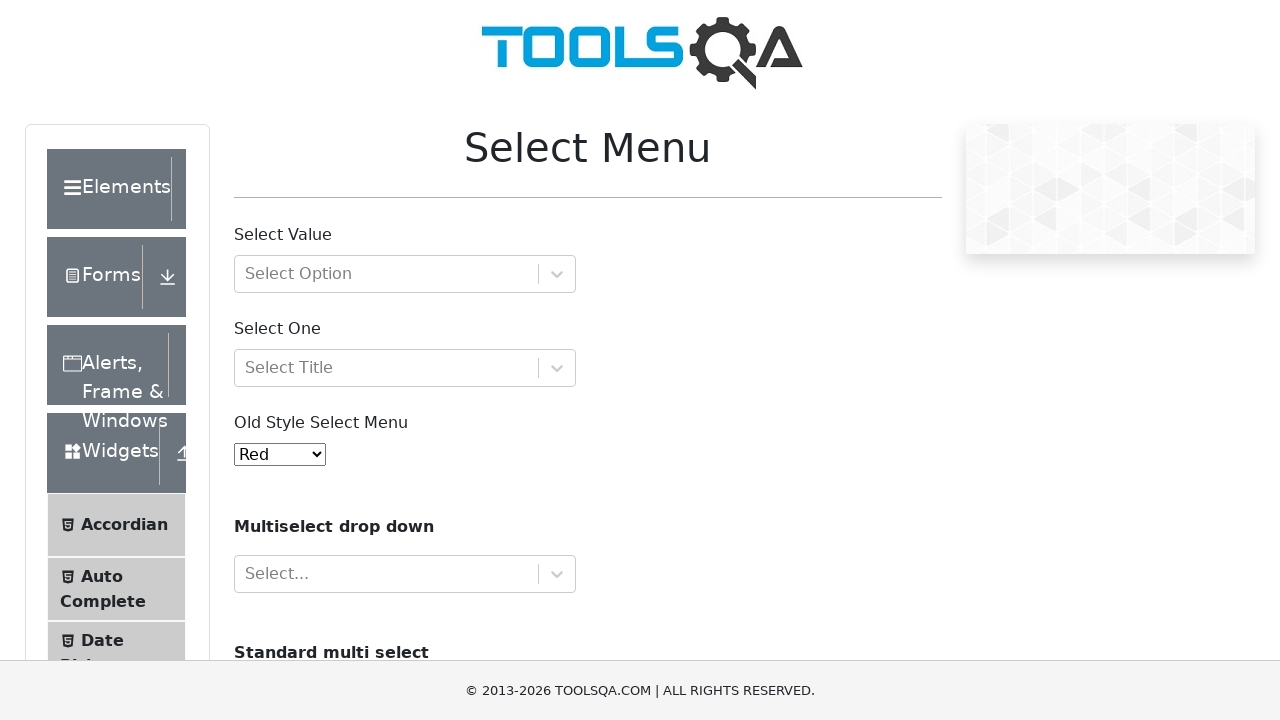

Selected purple color option (value '4') from the dropdown menu on #oldSelectMenu
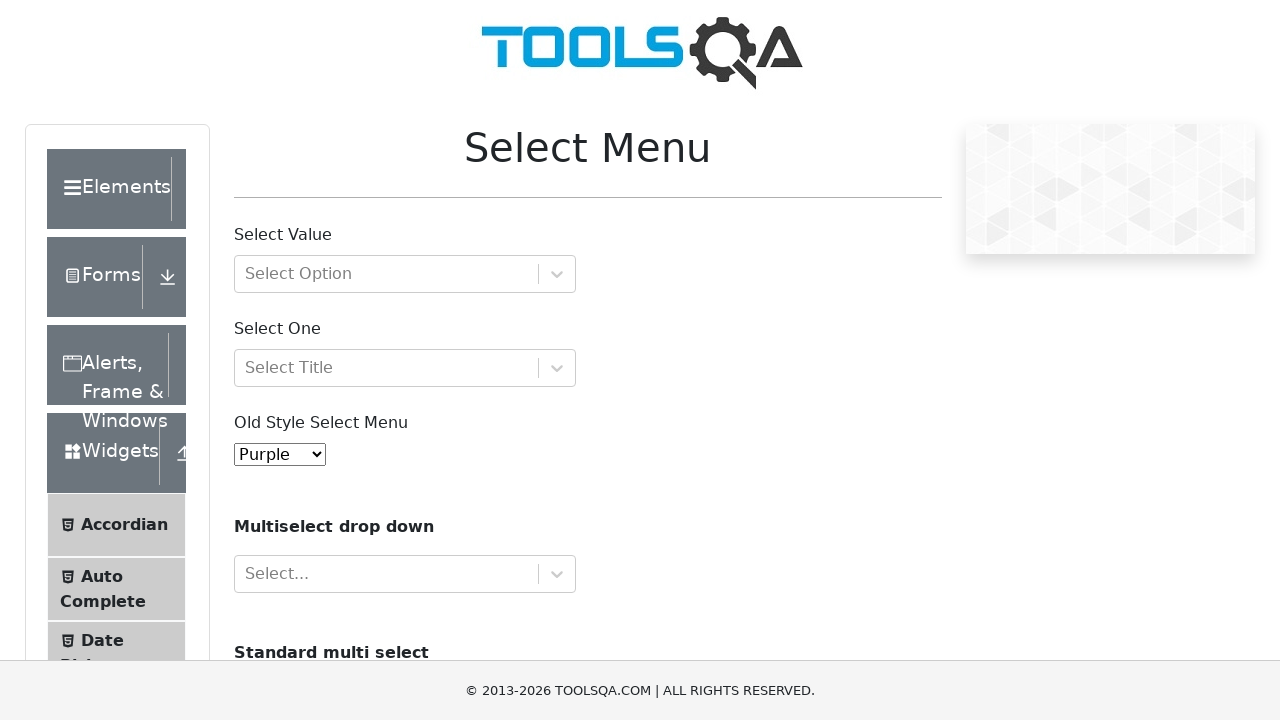

Retrieved the selected value from the dropdown menu
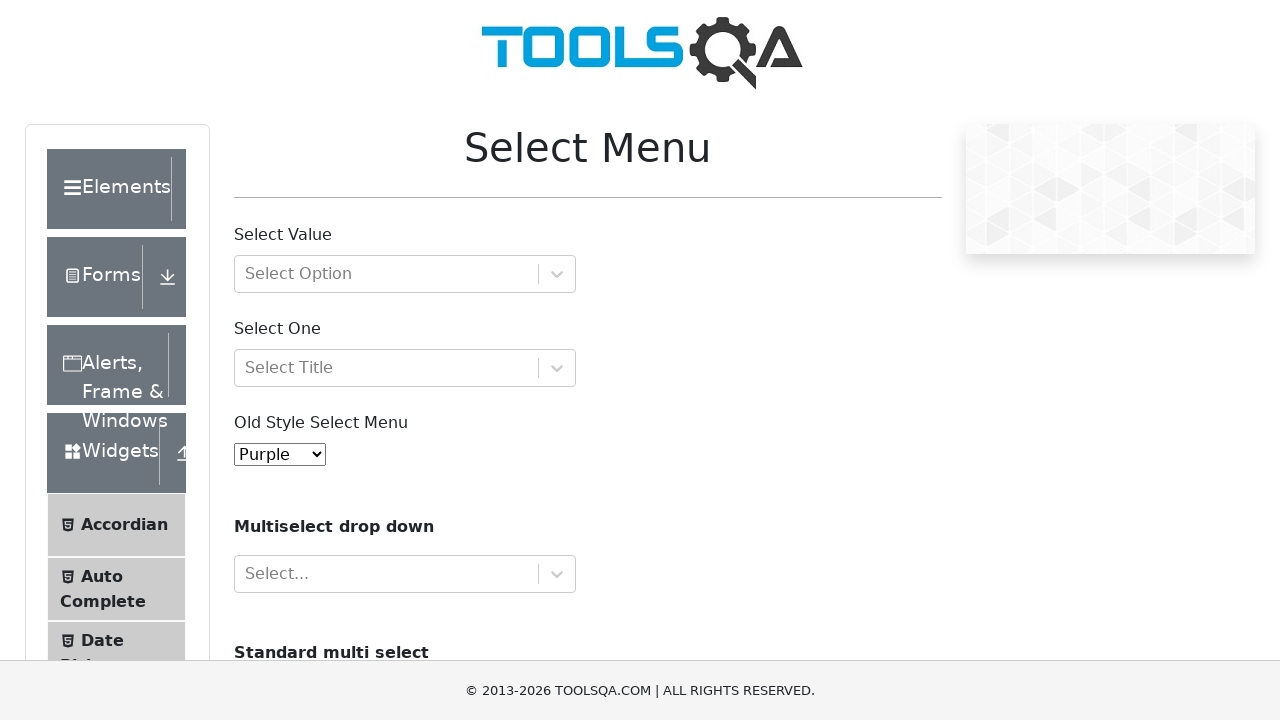

Verified that the purple color option (value '4') was correctly selected
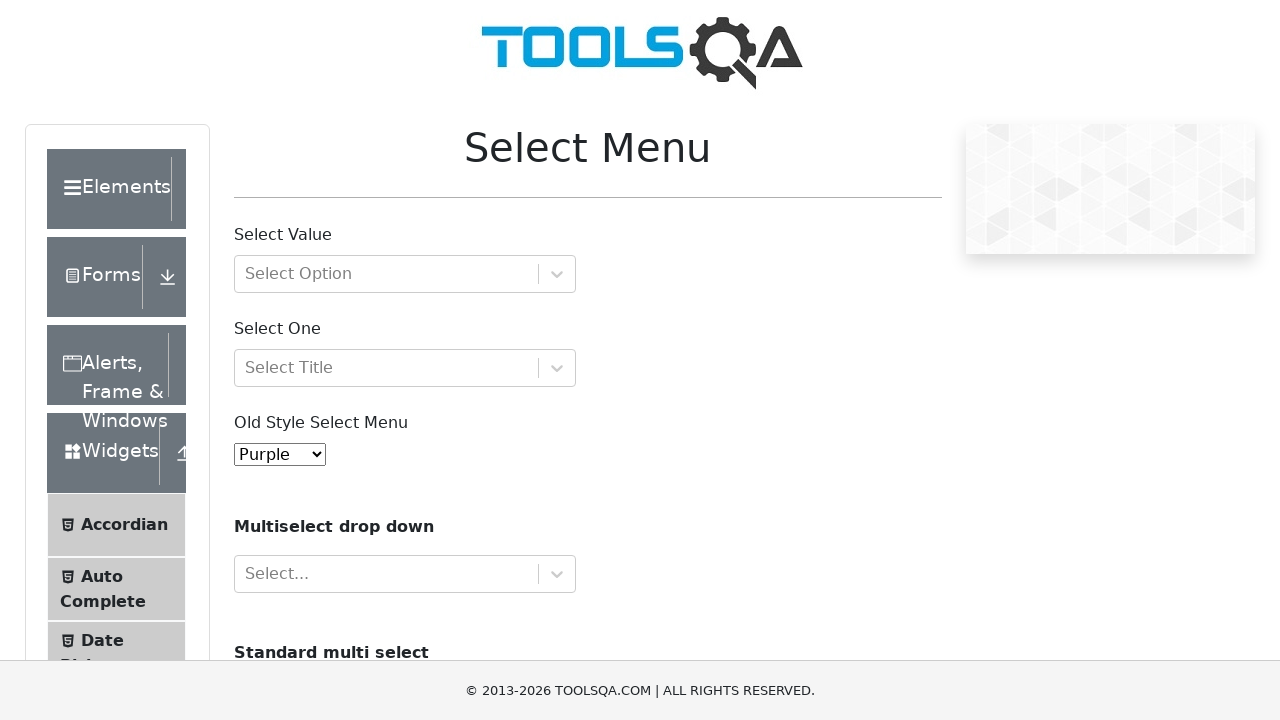

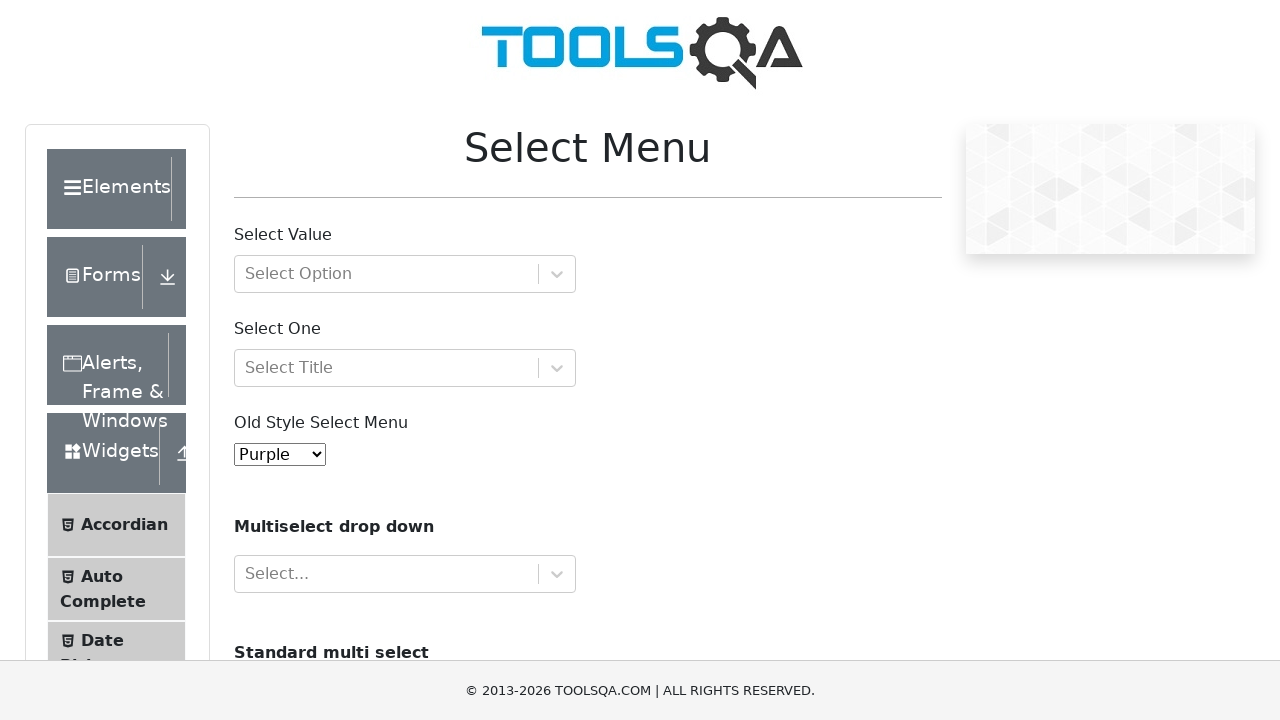